Tests dropdown selection functionality by selecting options from color and country dropdowns

Starting URL: https://testautomationpractice.blogspot.com/

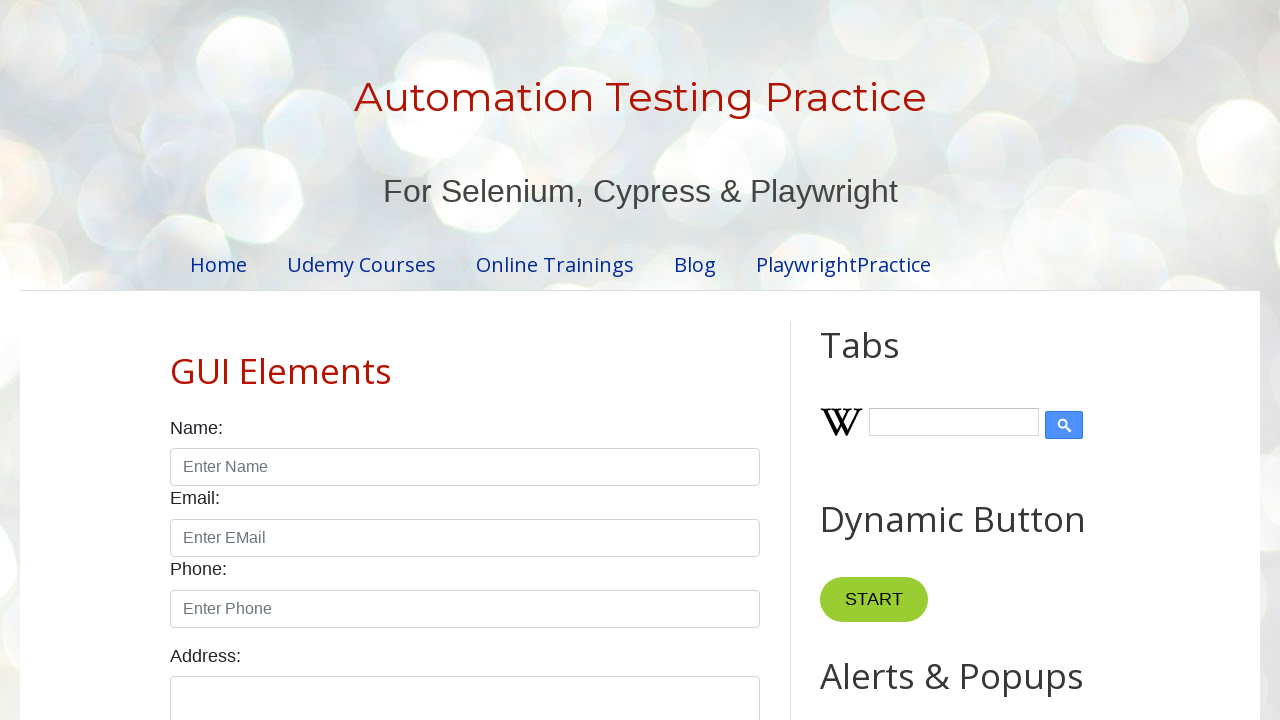

Scrolled down 700 pixels to view colors dropdown
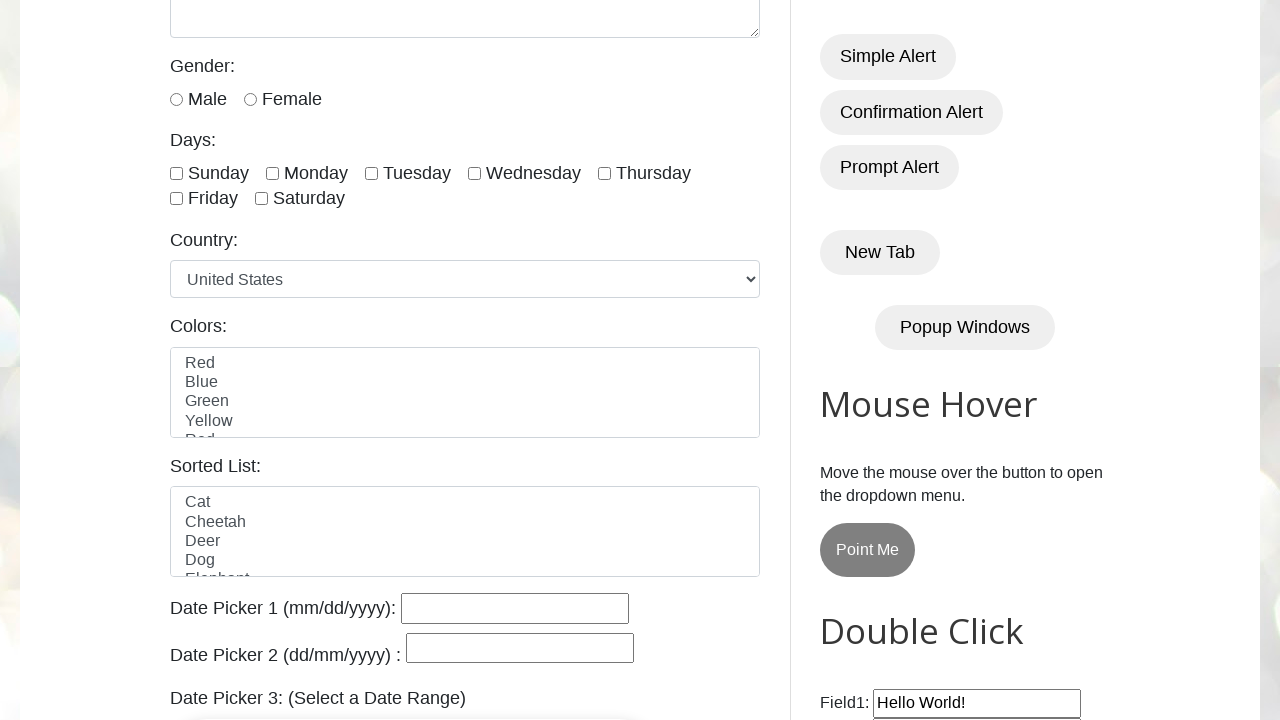

Clicked on colors dropdown at (465, 392) on #colors
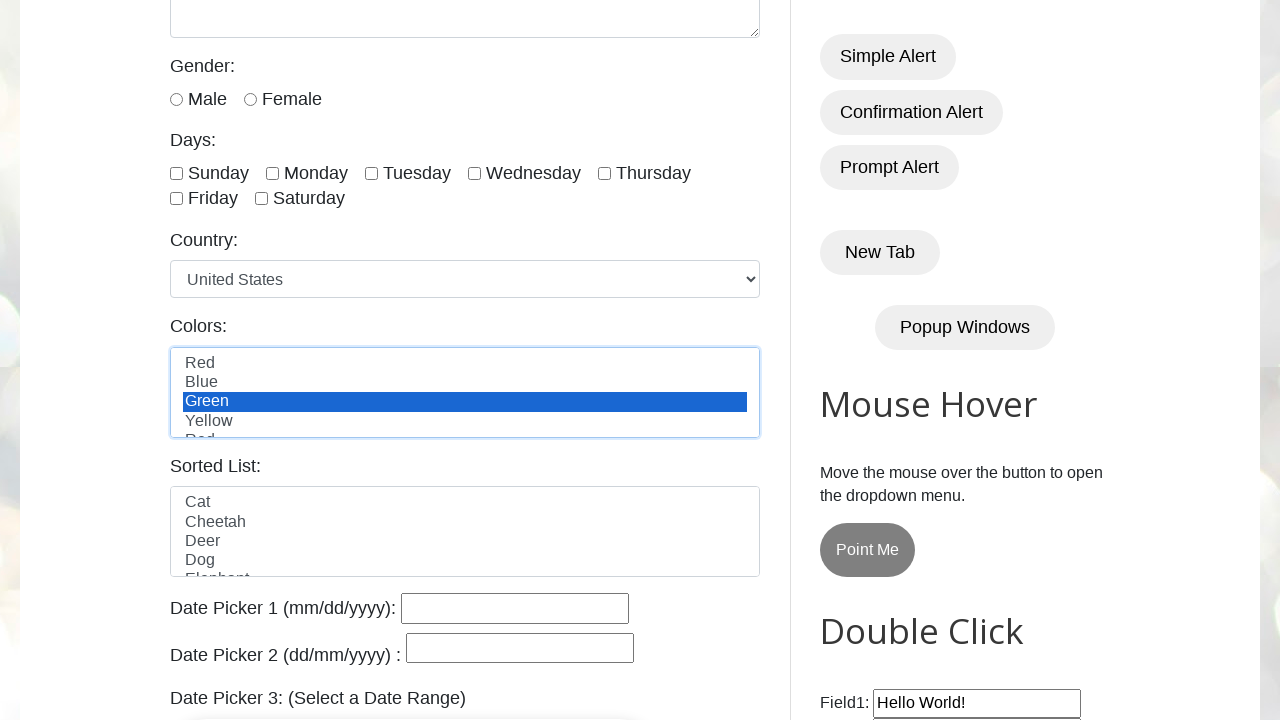

Selected color option at index 2 from colors dropdown on #colors
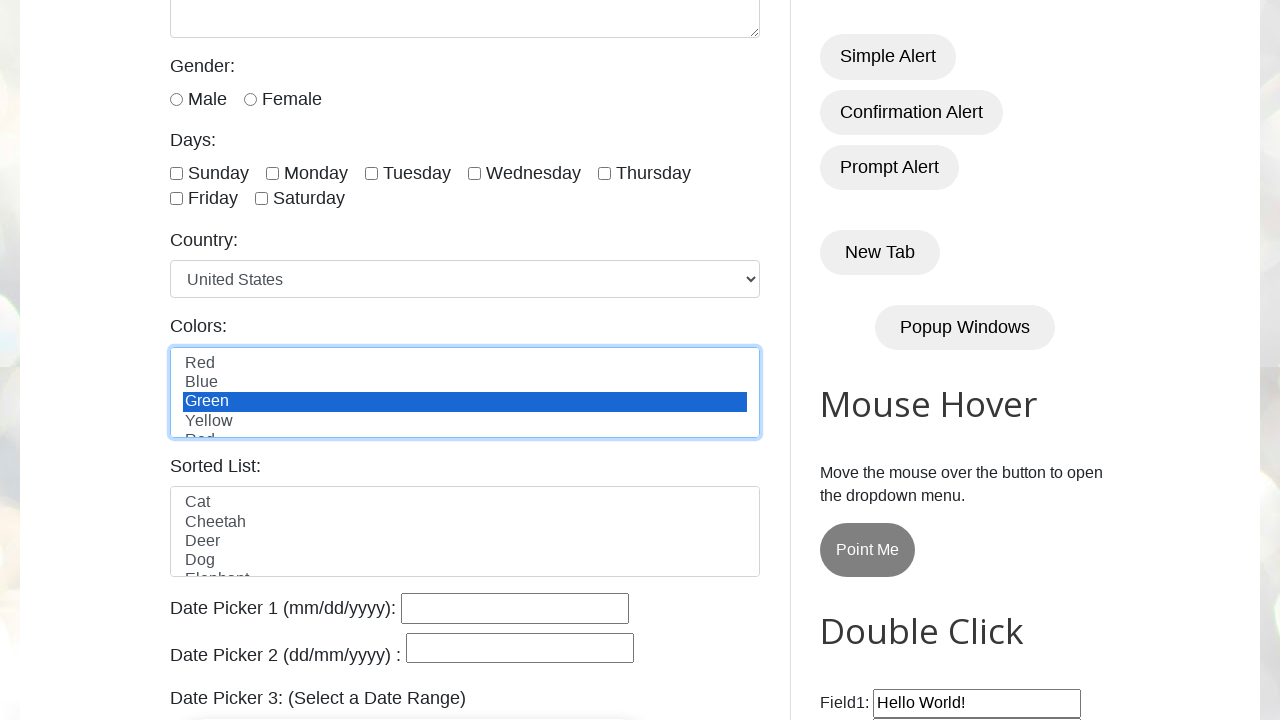

Clicked on country dropdown at (465, 279) on #country
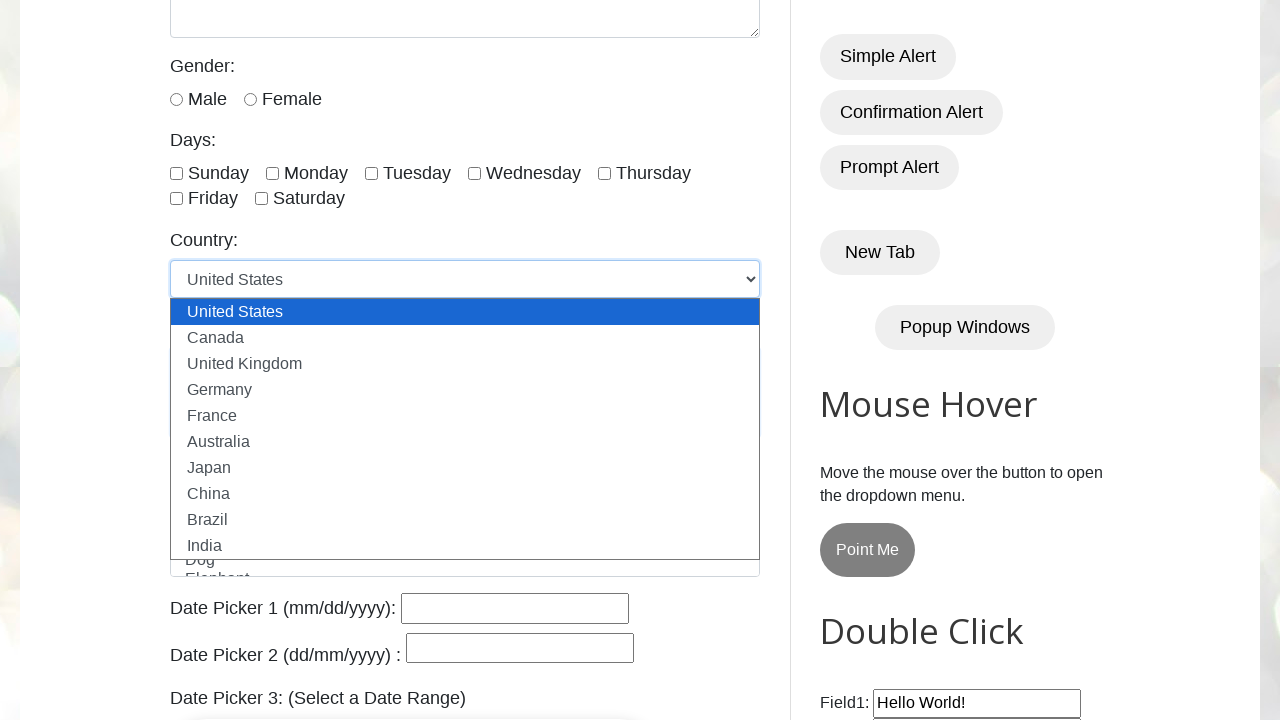

Selected country option at index 9 from country dropdown on #country
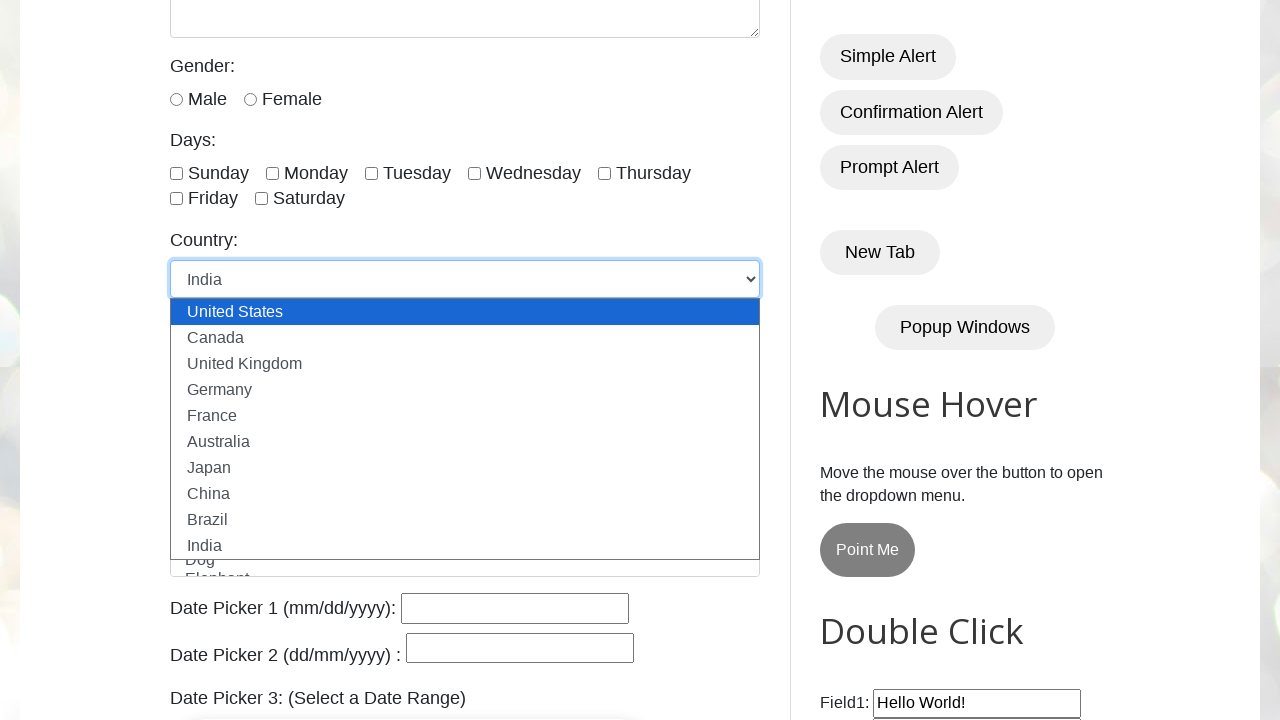

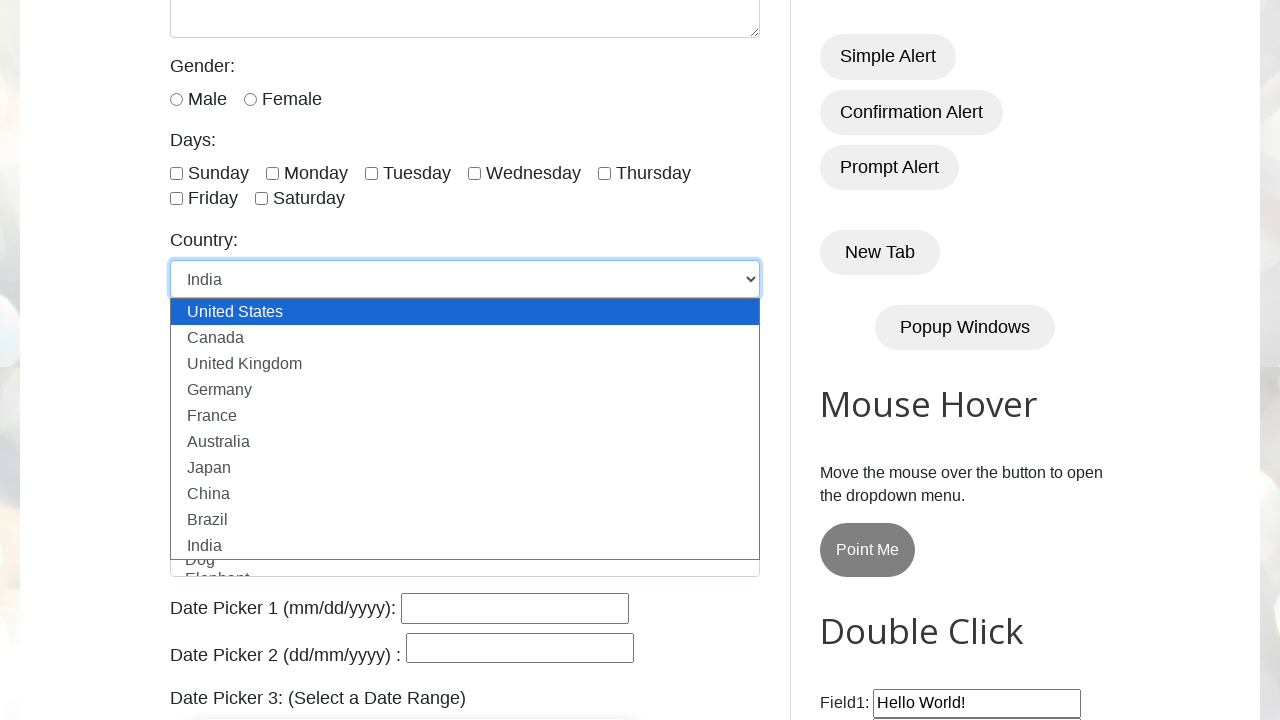